Tests that a button becomes enabled after a delay on the dynamic properties page by waiting for the button to be enabled and verifying its state

Starting URL: https://demoqa.com/dynamic-properties

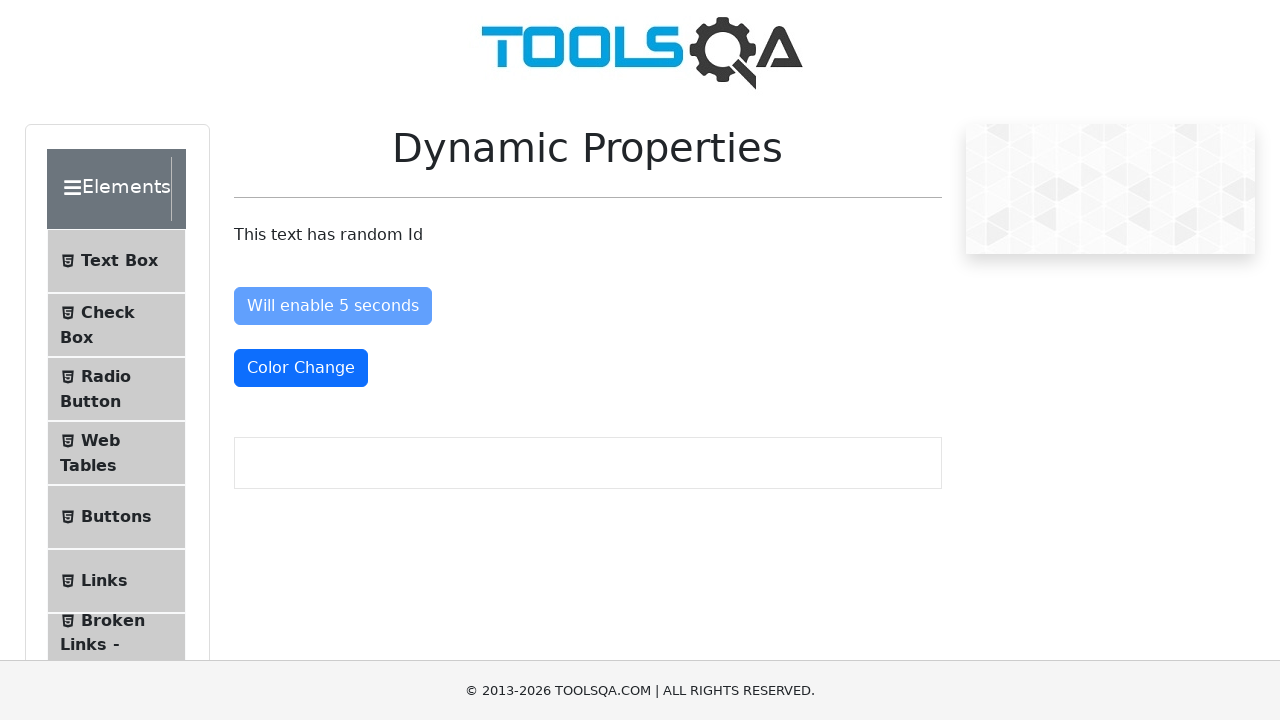

Waited for button to become enabled after delay
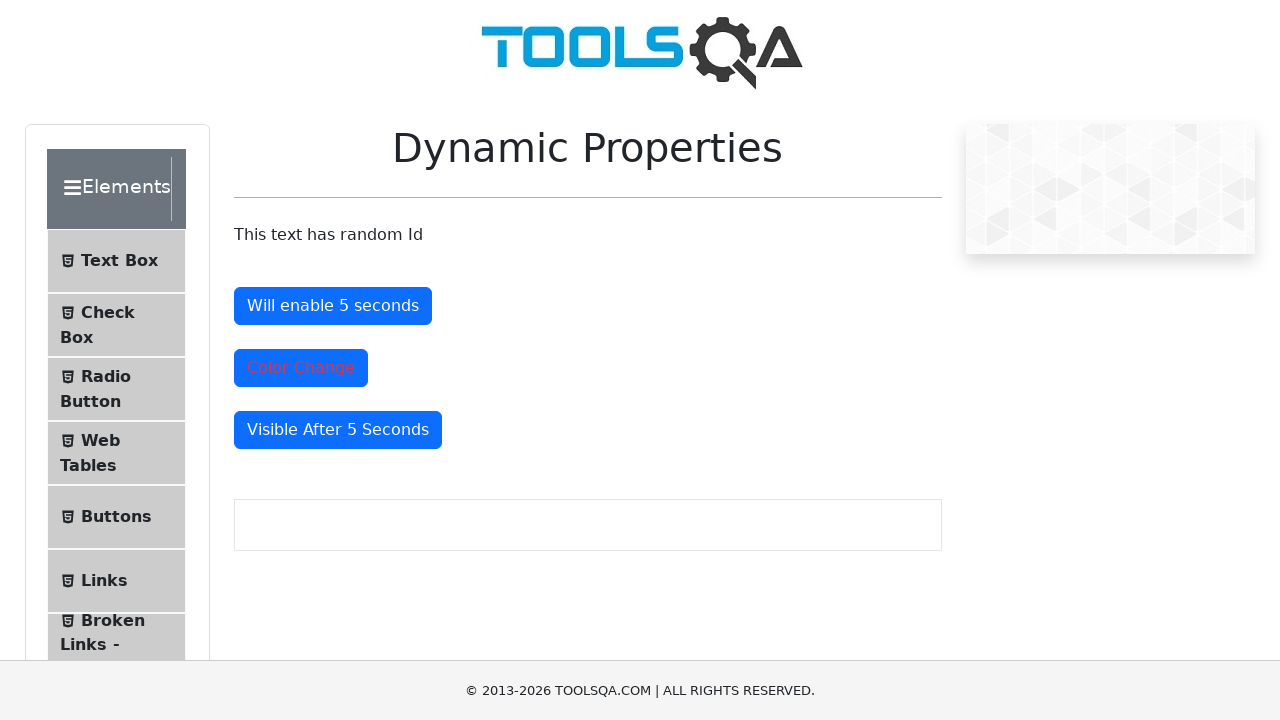

Located the enable after button element
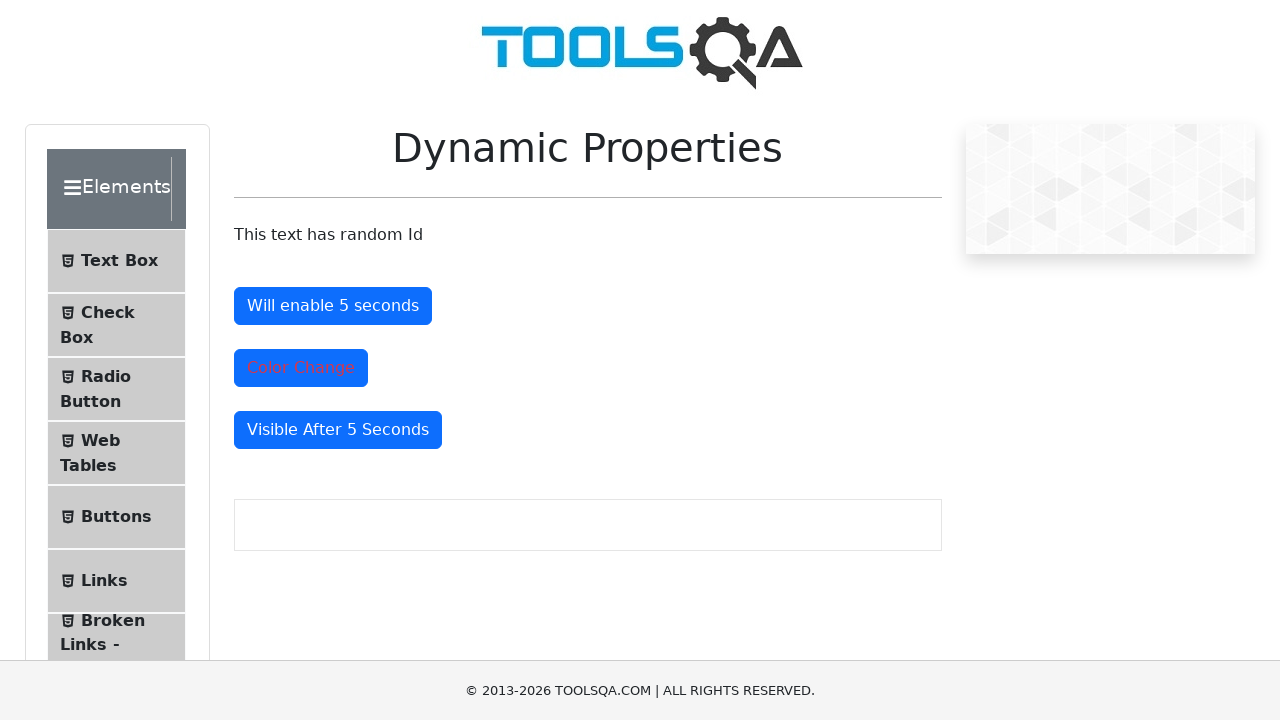

Verified button is enabled
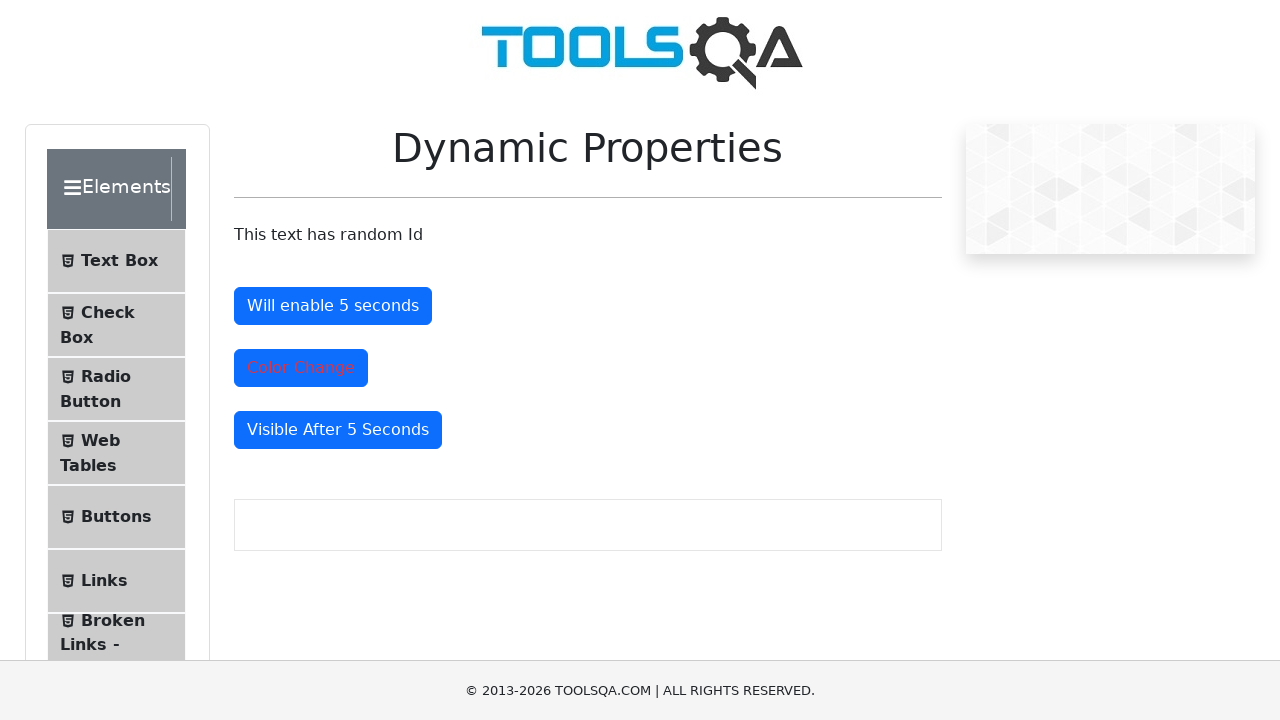

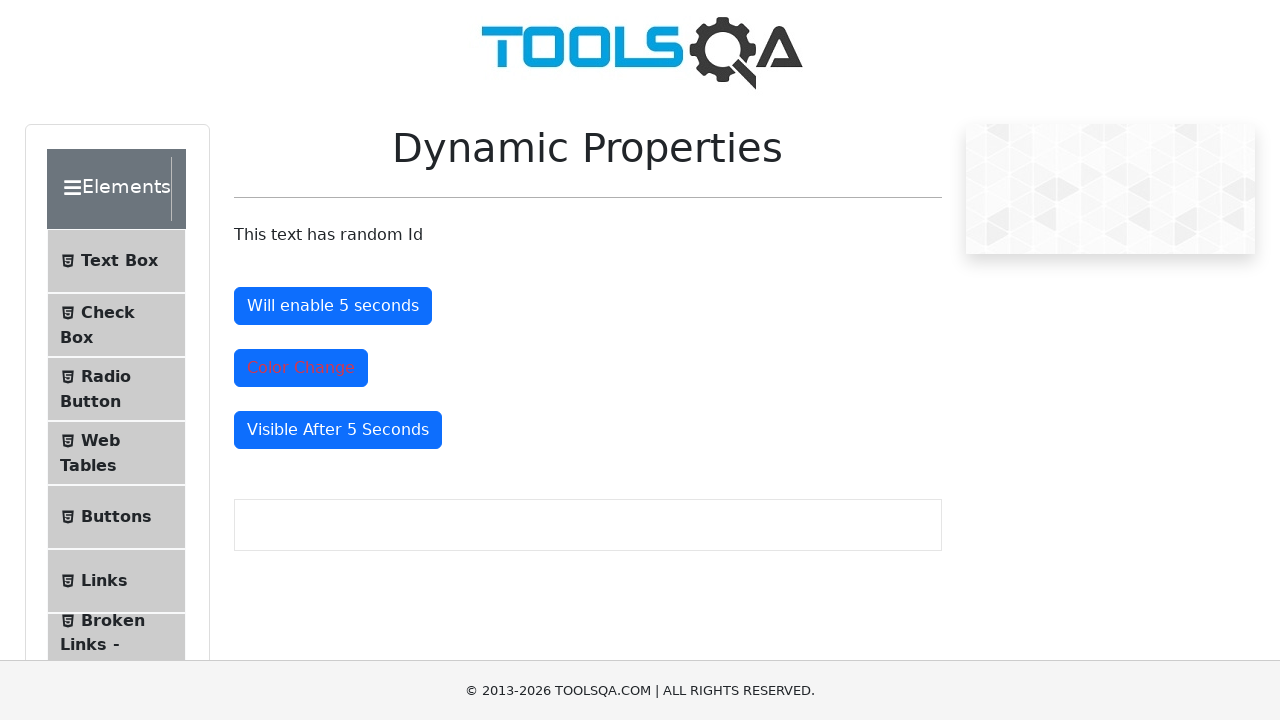